Navigates to Weibo mobile site and then navigates to Zhihu website, testing basic page navigation functionality.

Starting URL: http://m.weibo.com

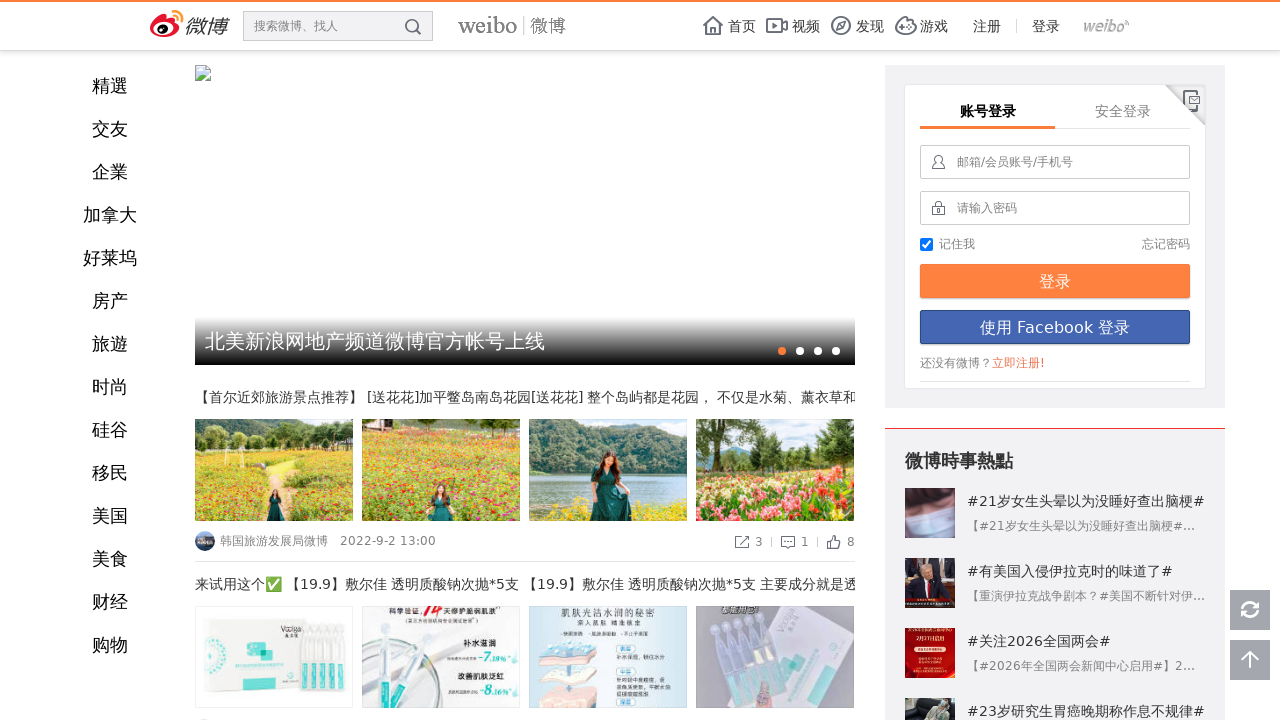

Navigated to Zhihu website (http://zhihu.com)
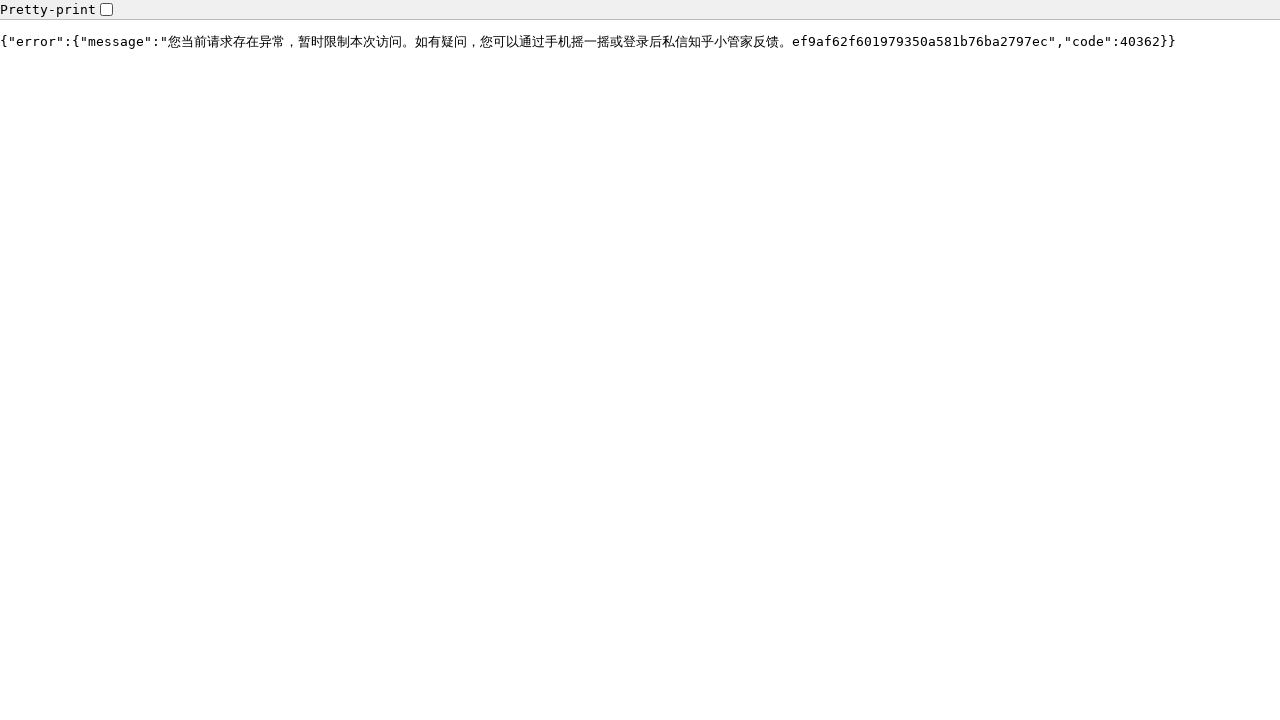

Zhihu page DOM content loaded
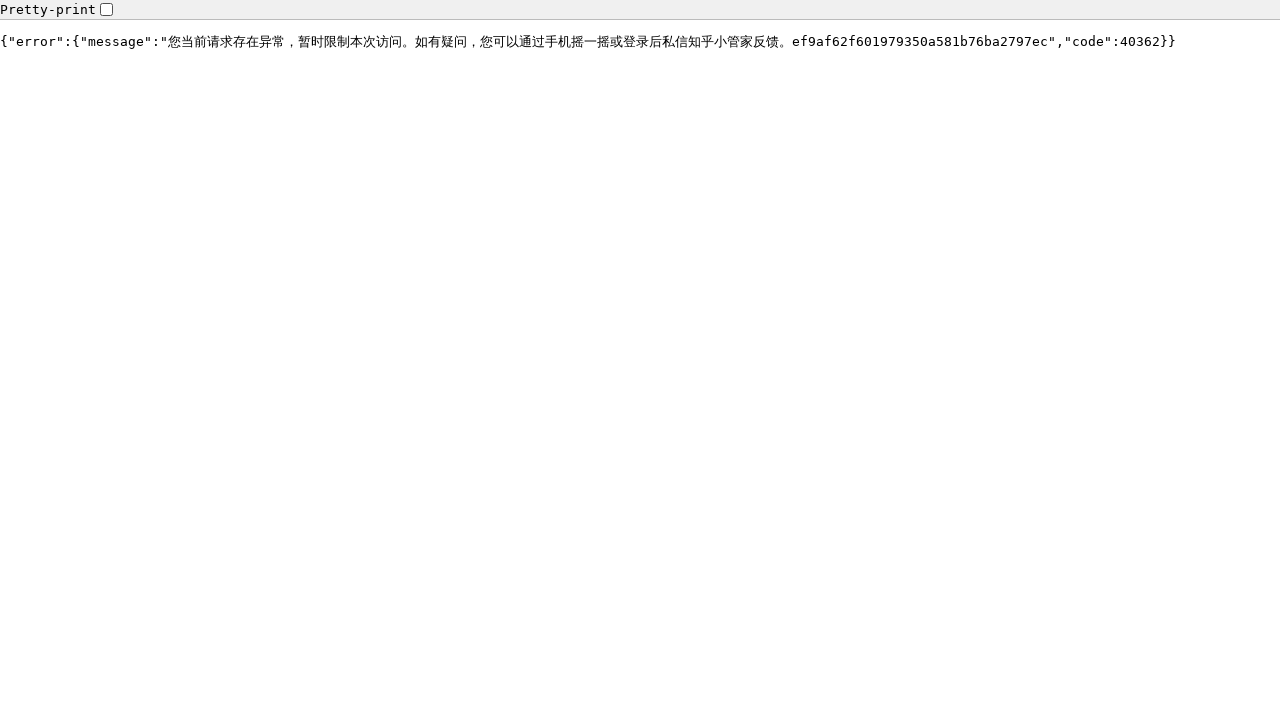

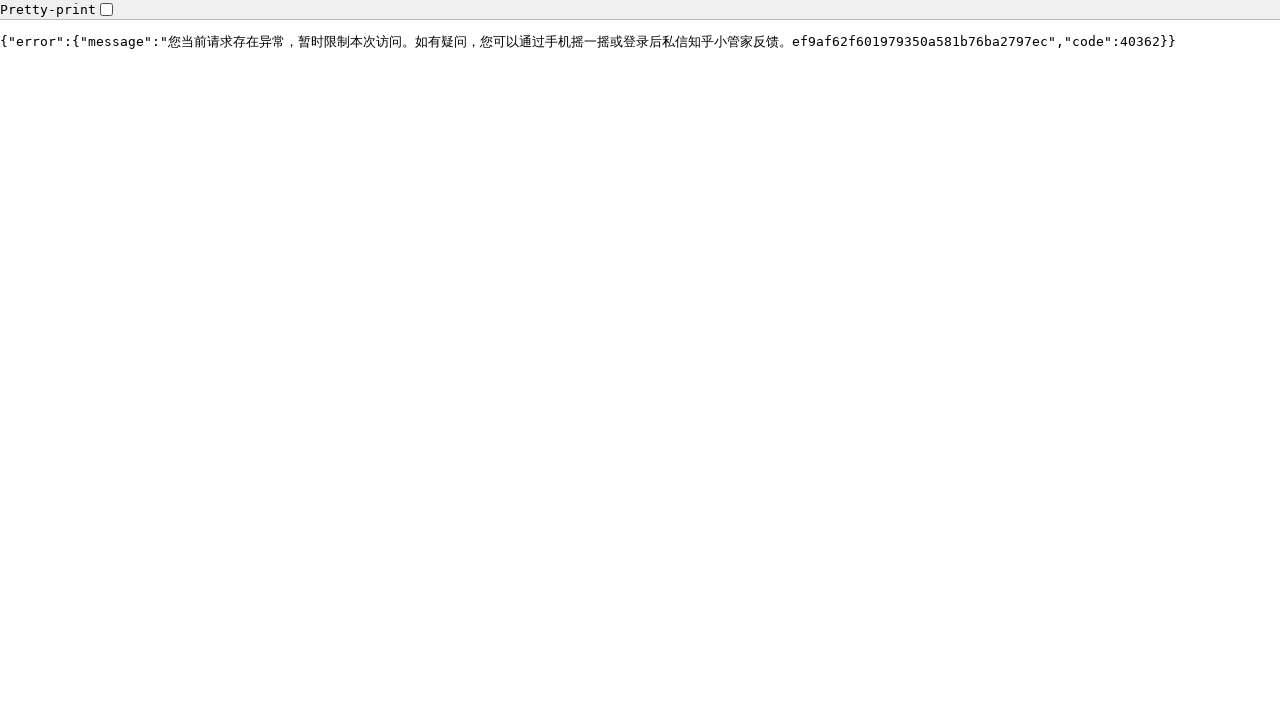